Tests a math captcha form by extracting two numbers, calculating their sum, selecting the result from a dropdown, and submitting the form

Starting URL: http://suninjuly.github.io/selects1.html

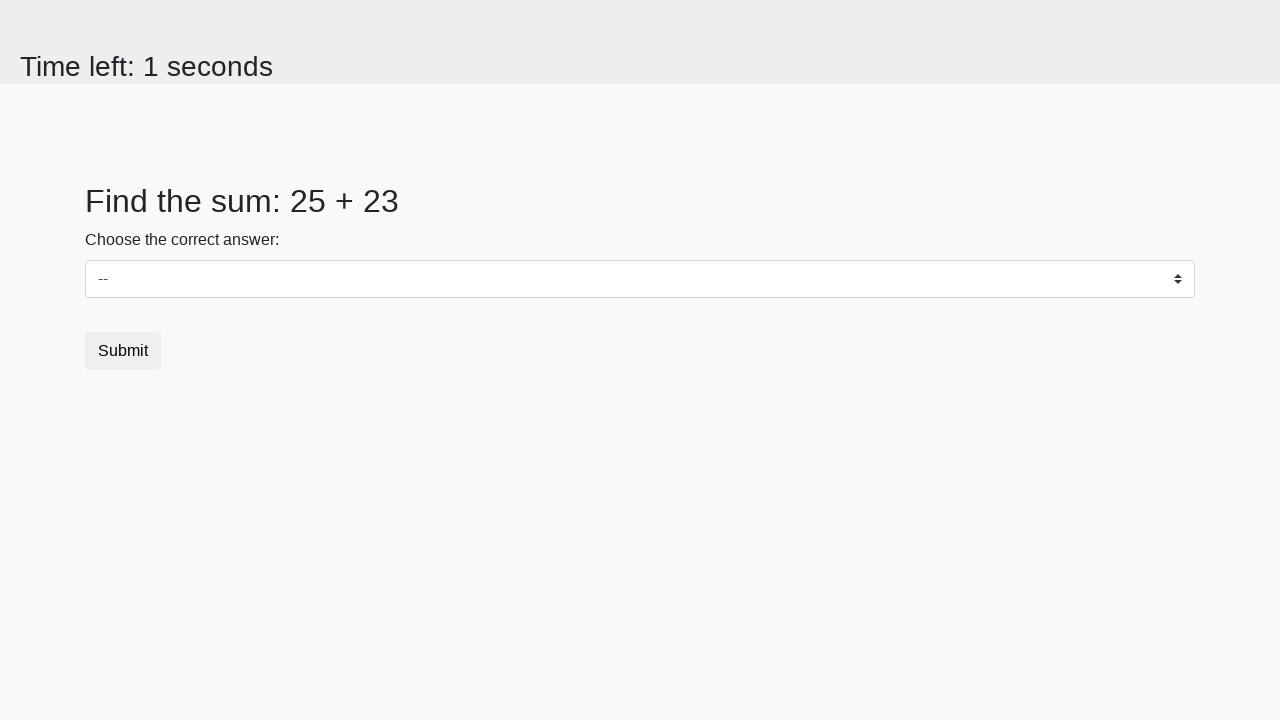

Located first number element (#num1)
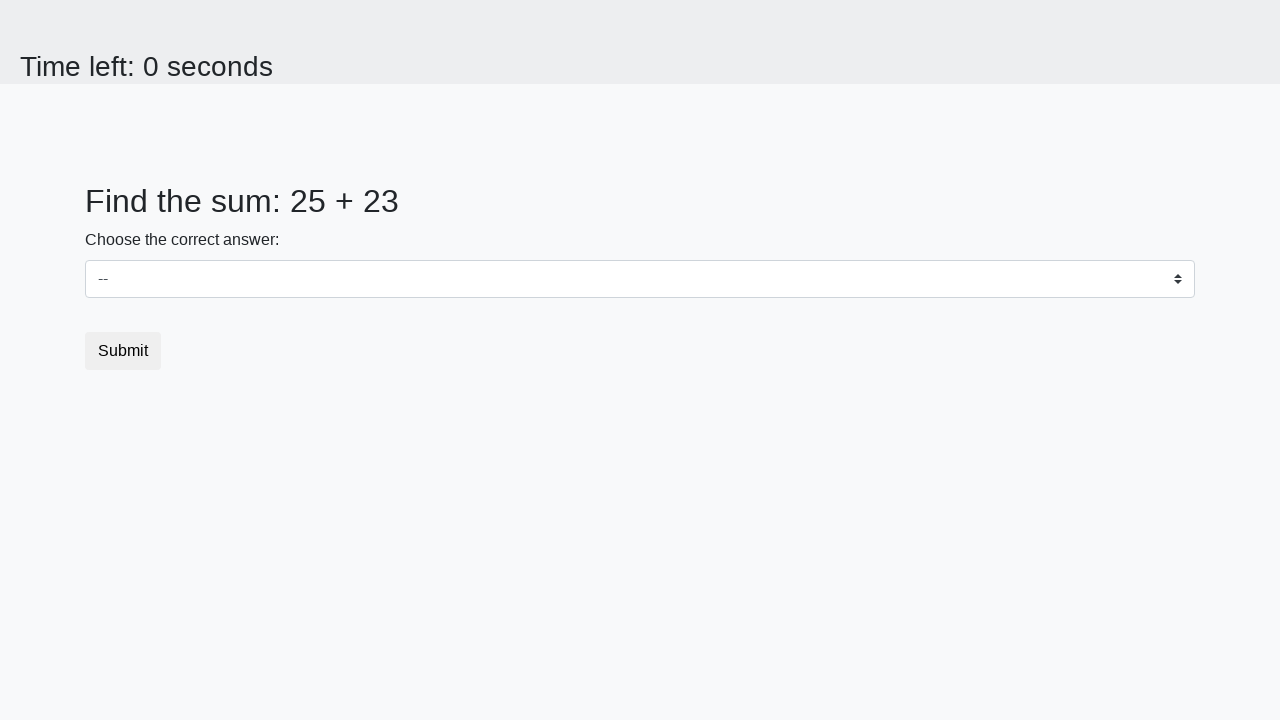

Extracted first number: 25
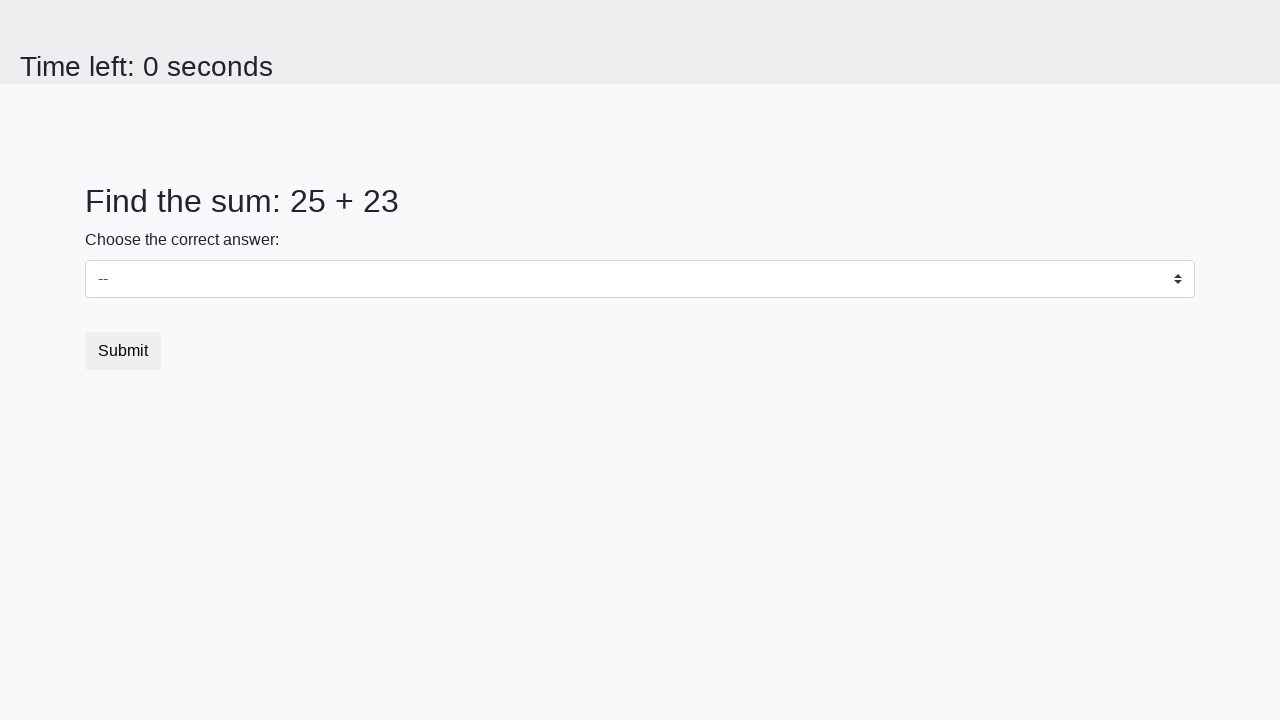

Located second number element (#num2)
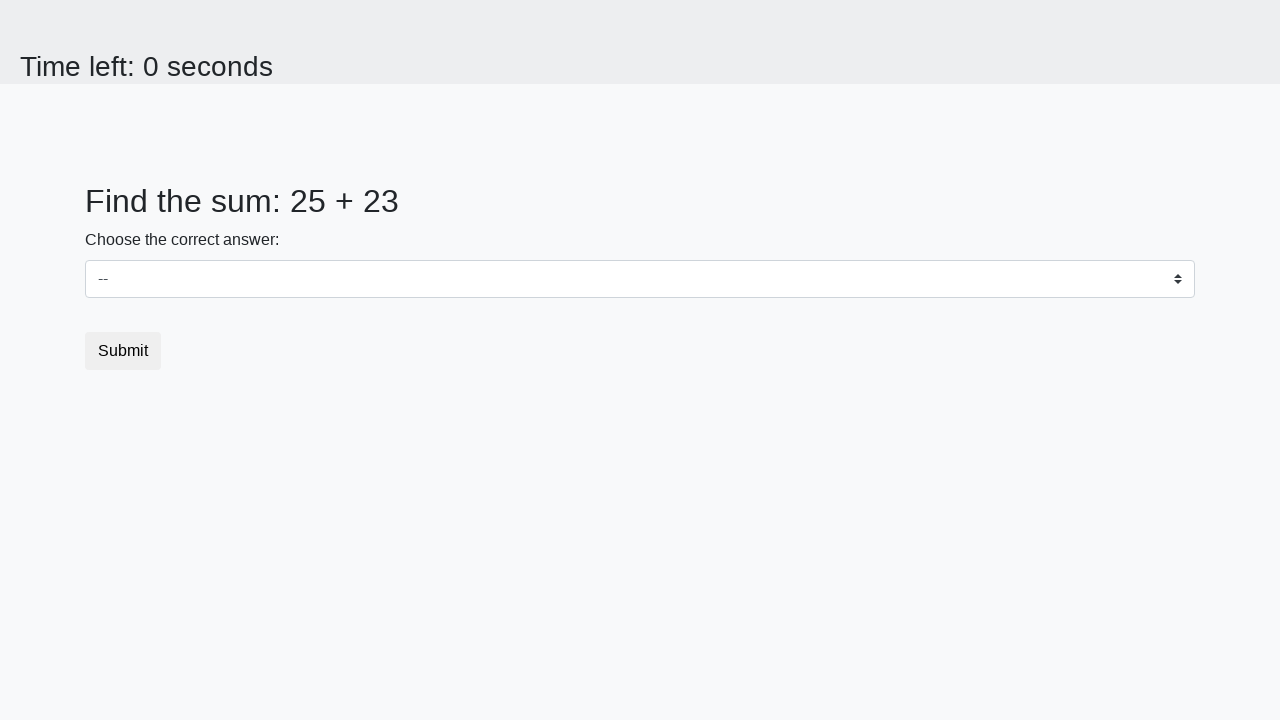

Extracted second number: 23
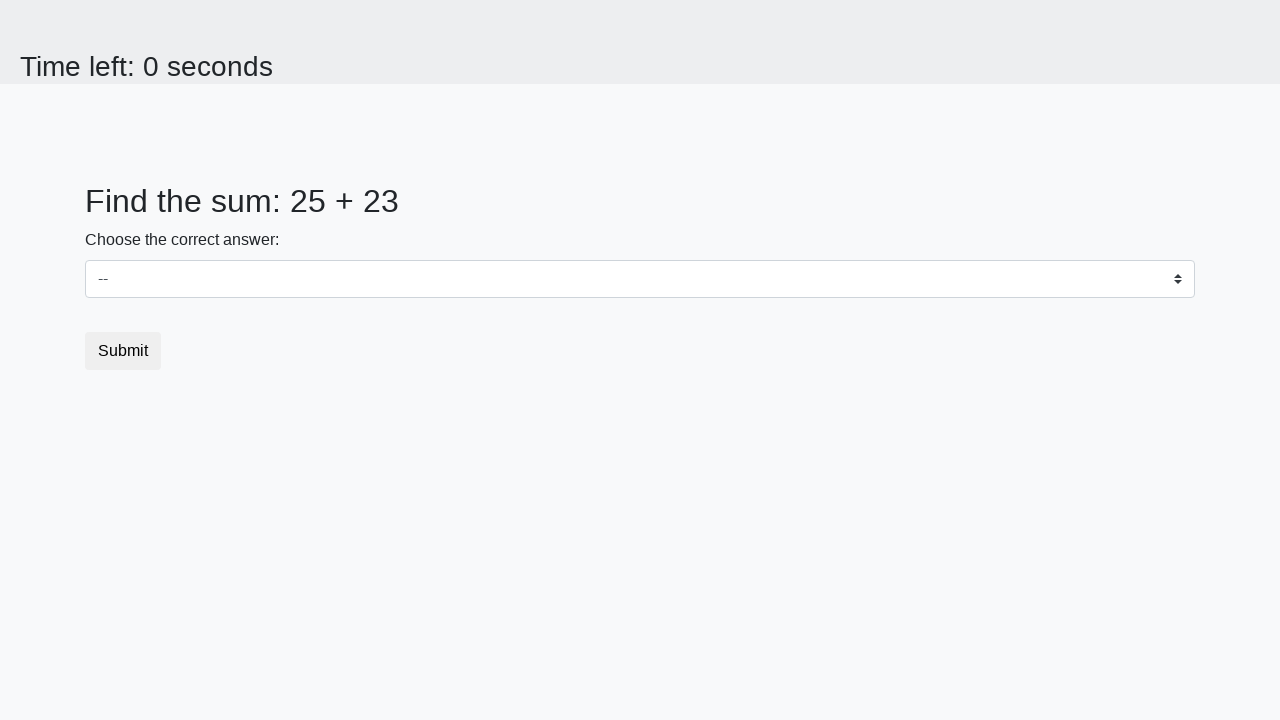

Calculated sum of 25 + 23 = 48
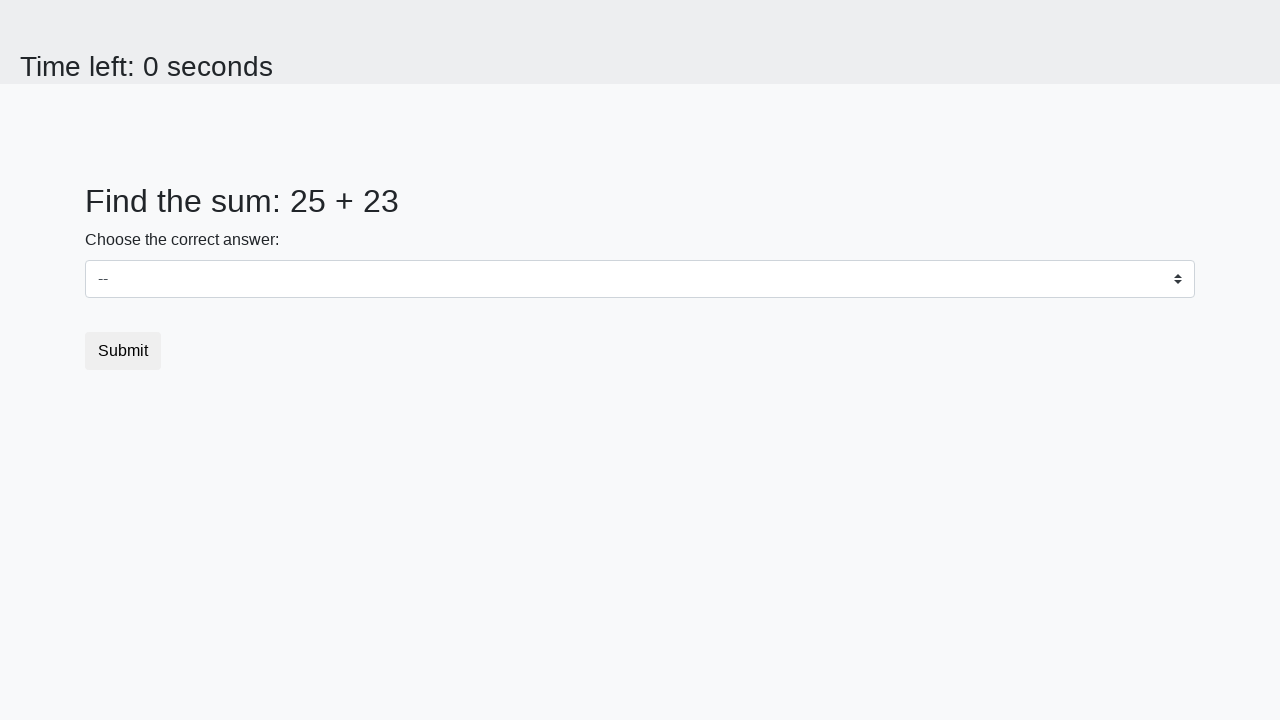

Selected calculated sum (48) from dropdown on select
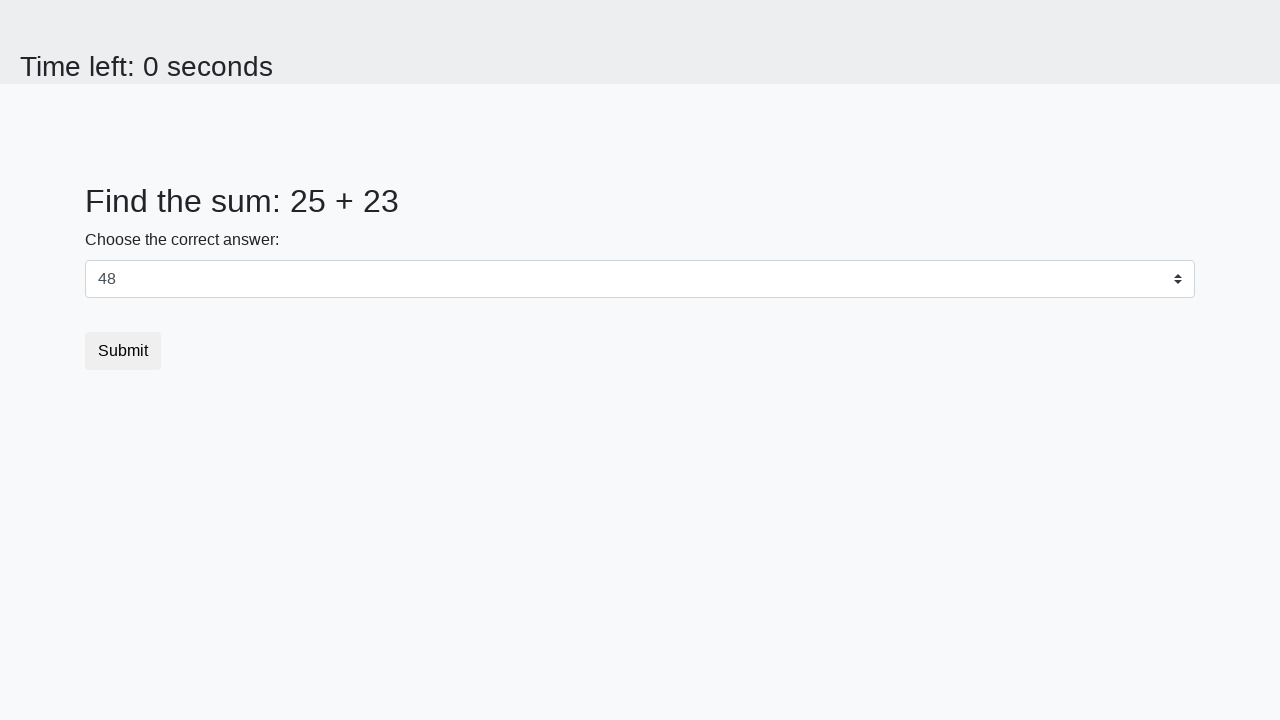

Clicked submit button to submit the form at (123, 351) on [type='submit']
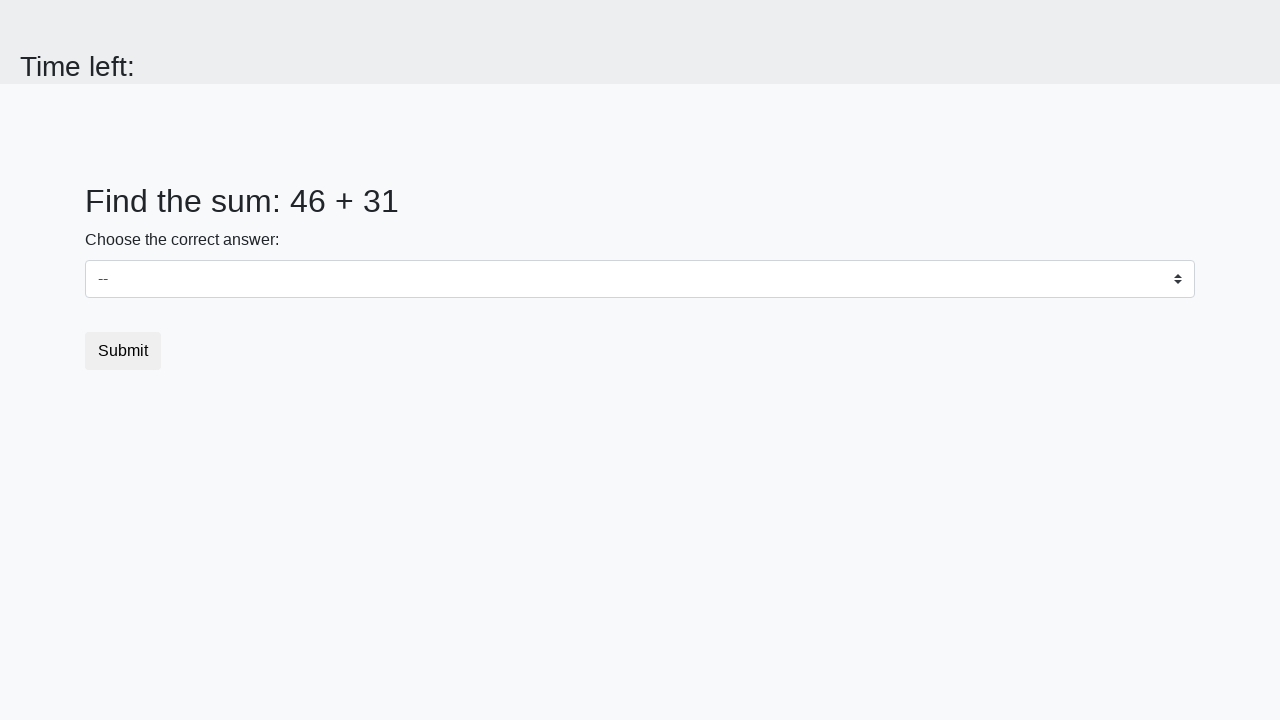

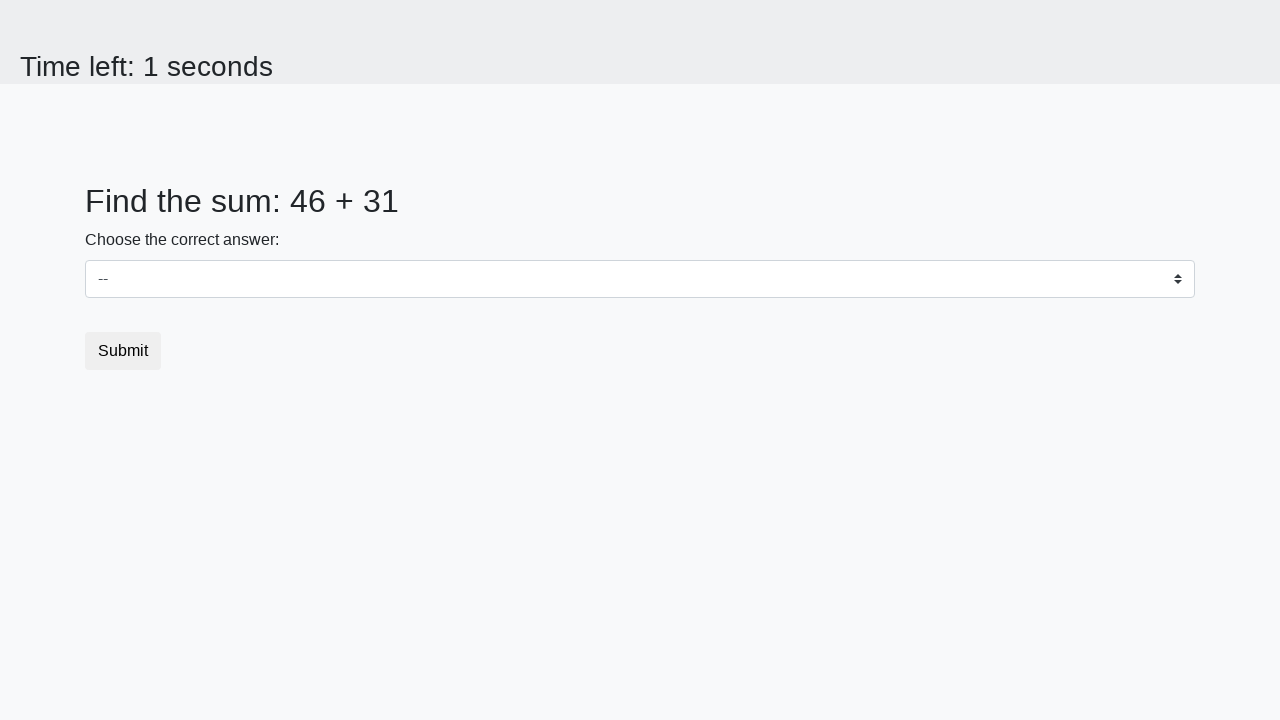